Tests jQuery UI slider functionality by dragging the slider handle to a new position

Starting URL: https://jqueryui.com/slider/

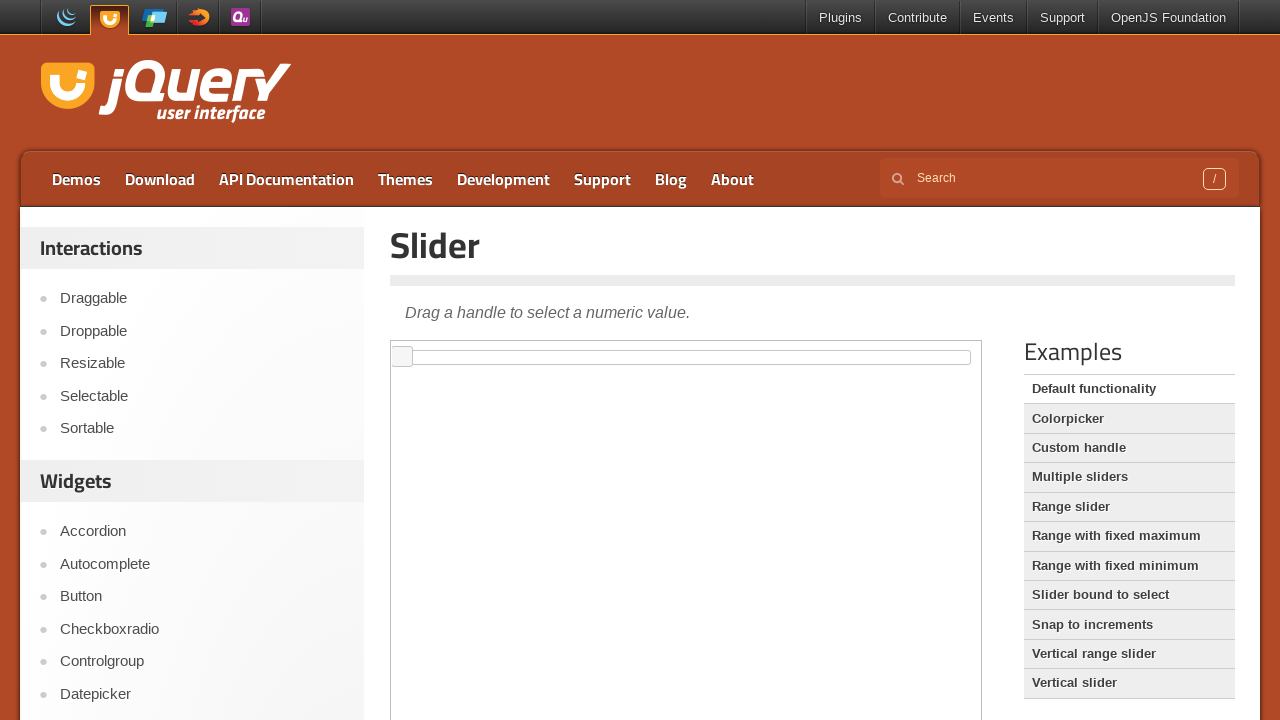

Located demo iframe
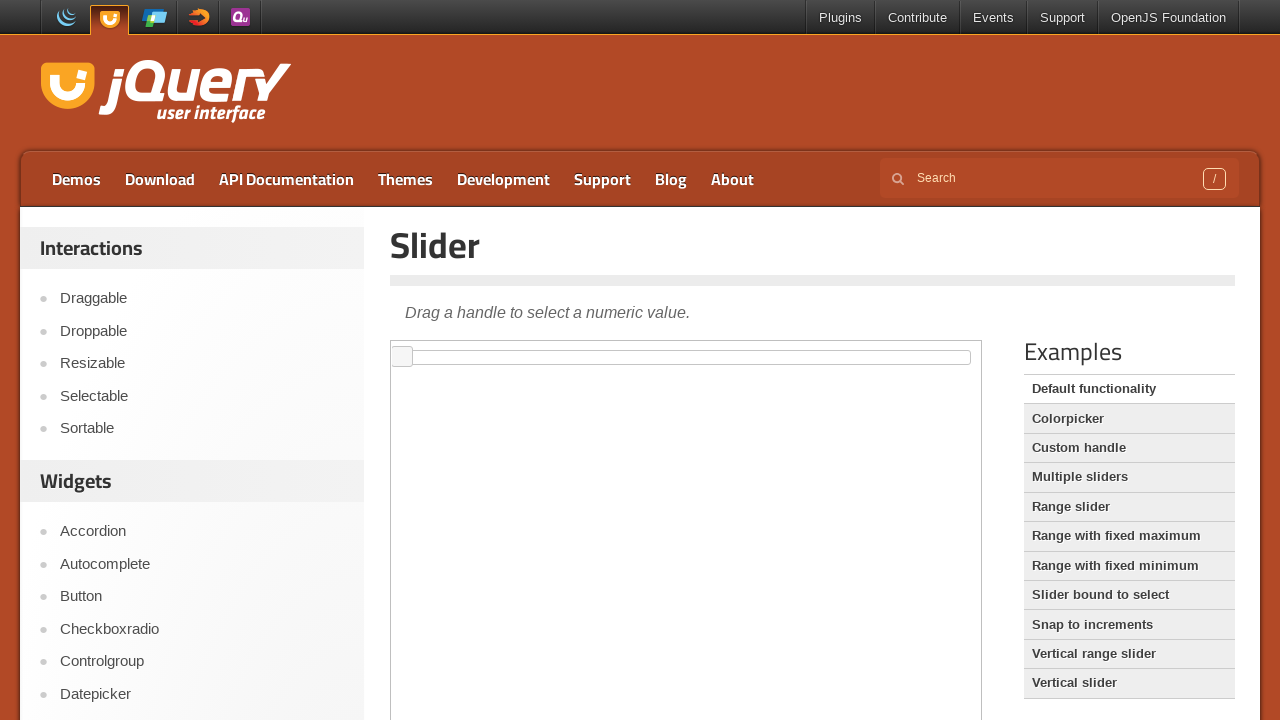

Located jQuery UI slider handle
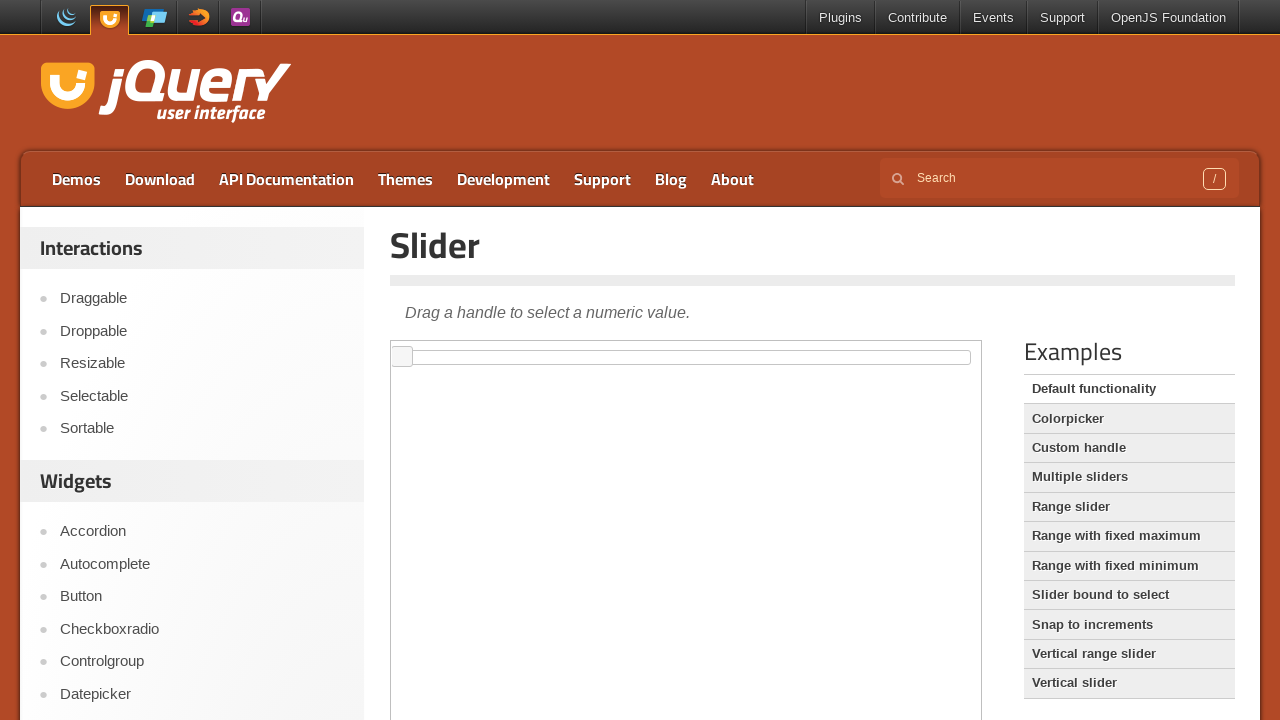

Retrieved initial slider handle position
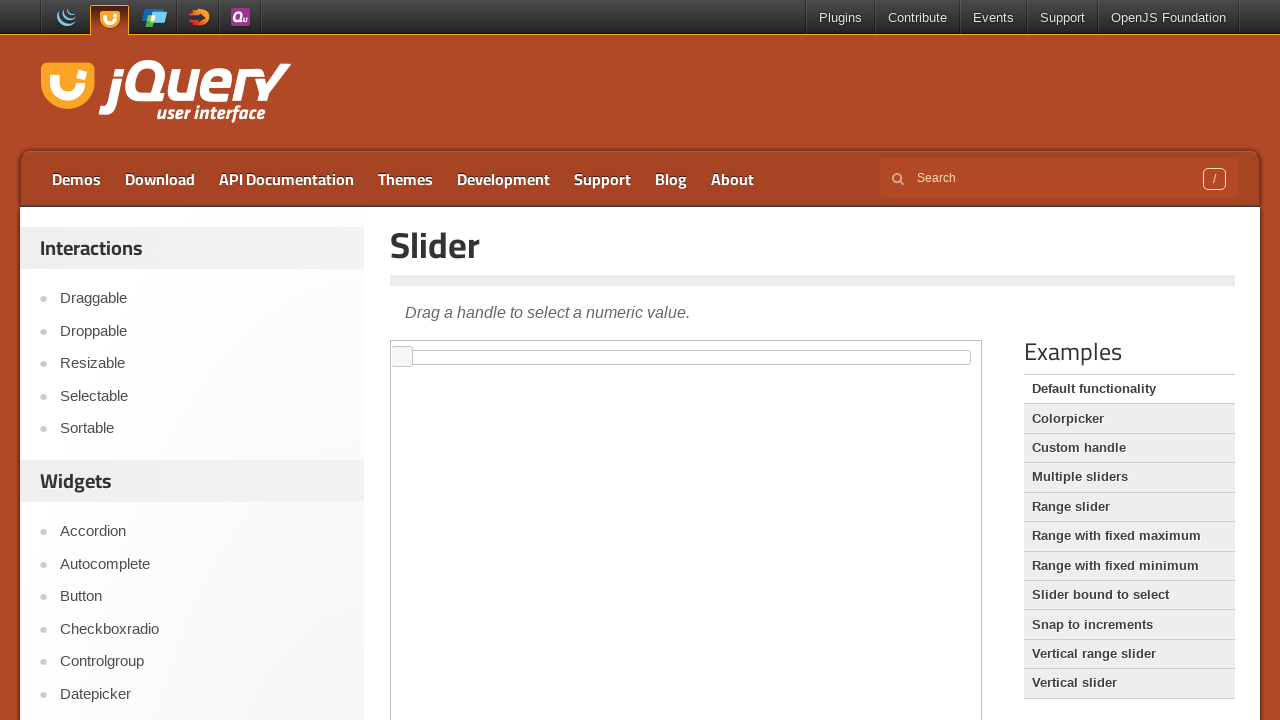

Initial position - x: 391.515625, y: 346.078125
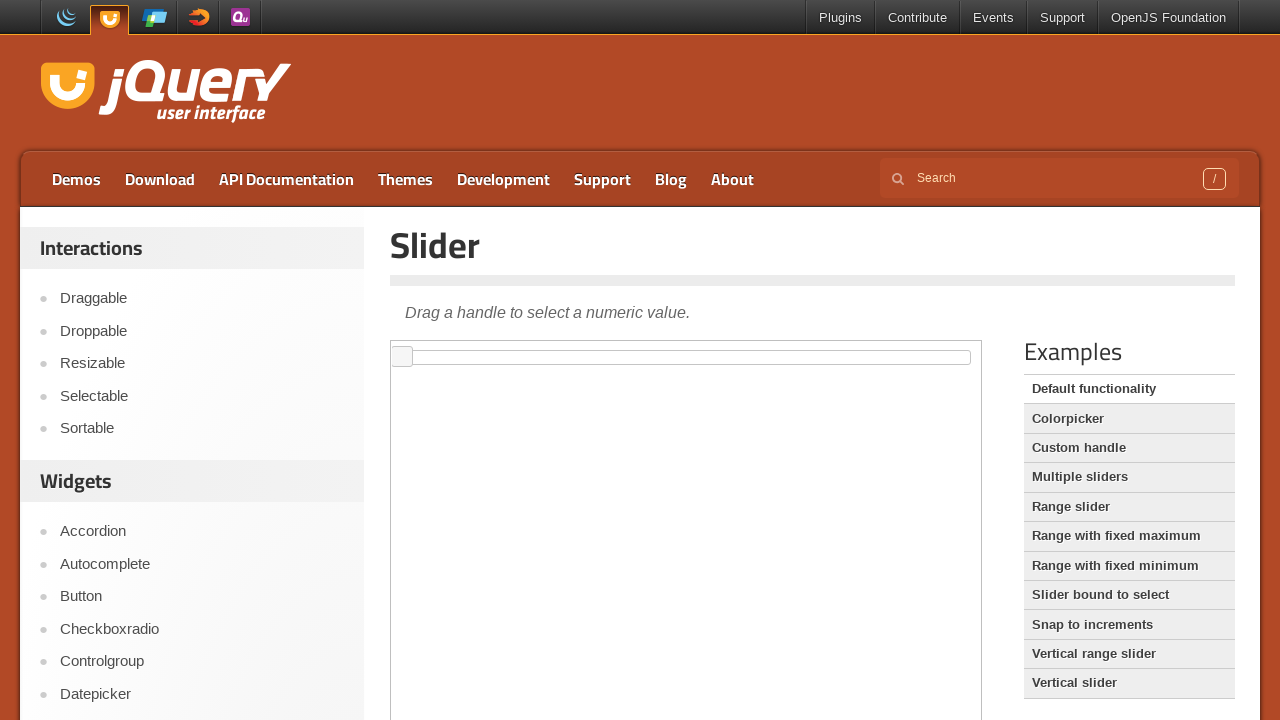

Dragged slider handle 200 pixels to the right at (593, 347)
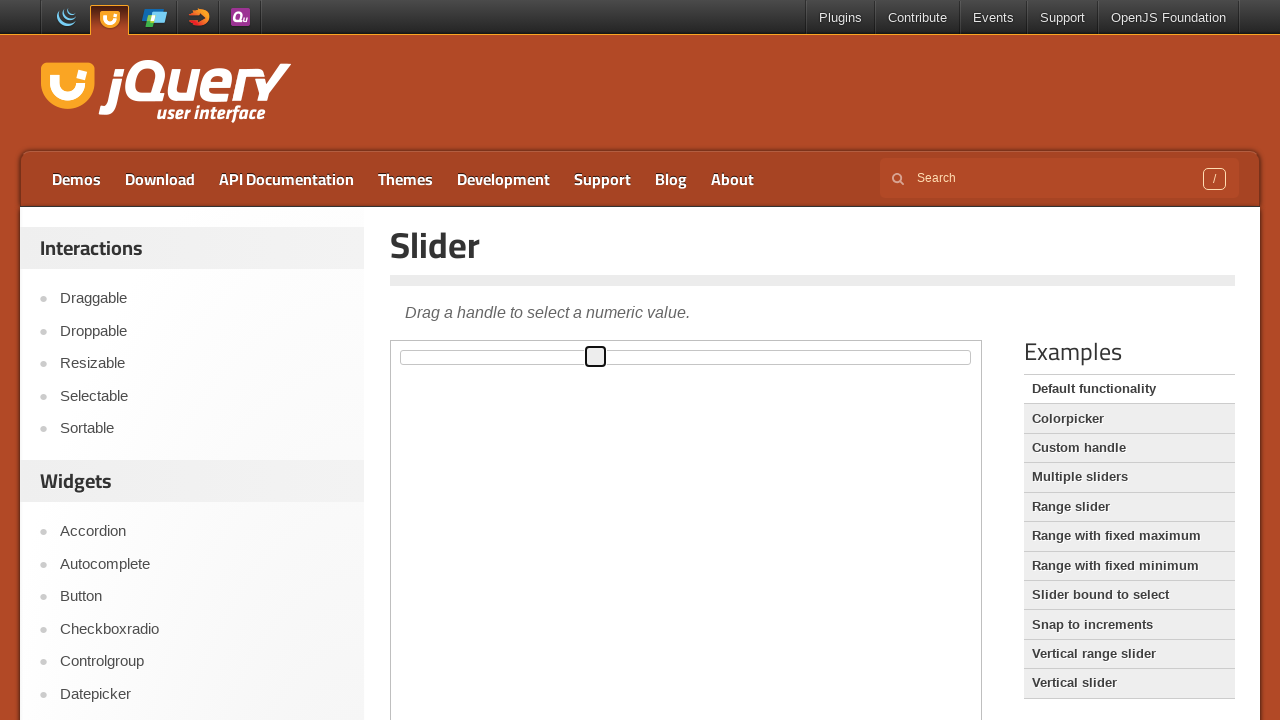

Retrieved final slider handle position
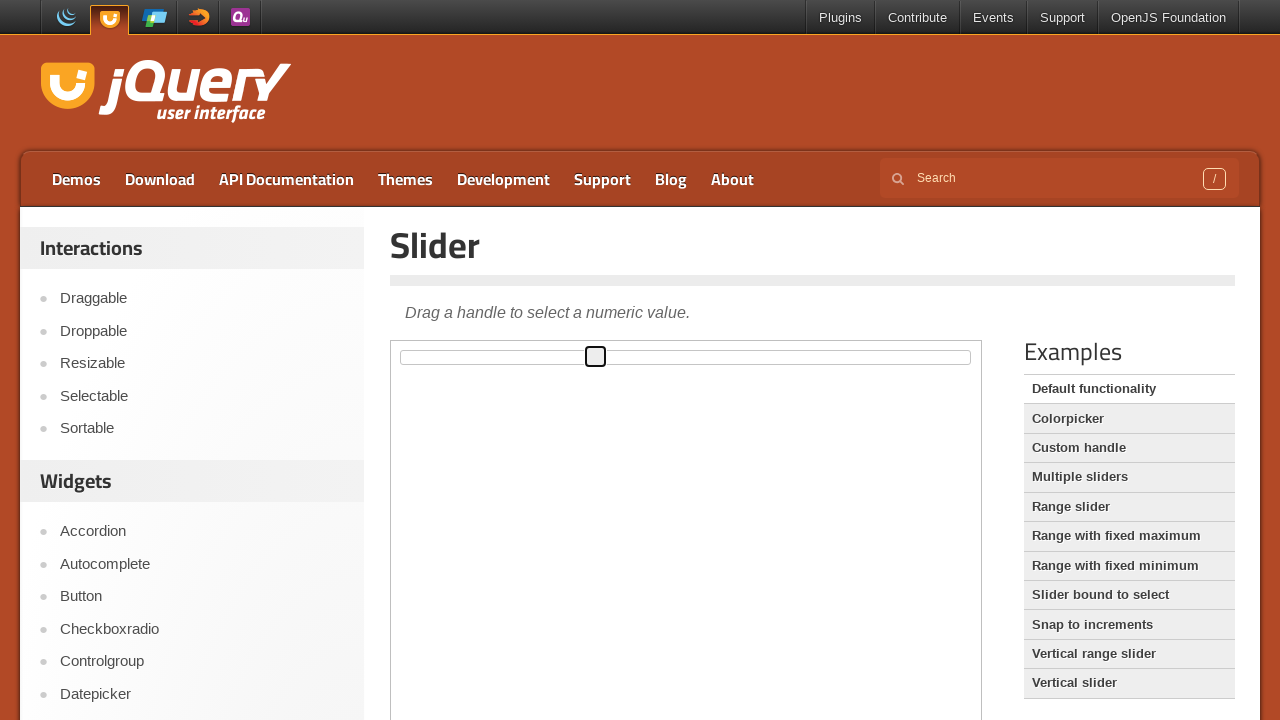

Final position - x: 584.96875, y: 346.078125
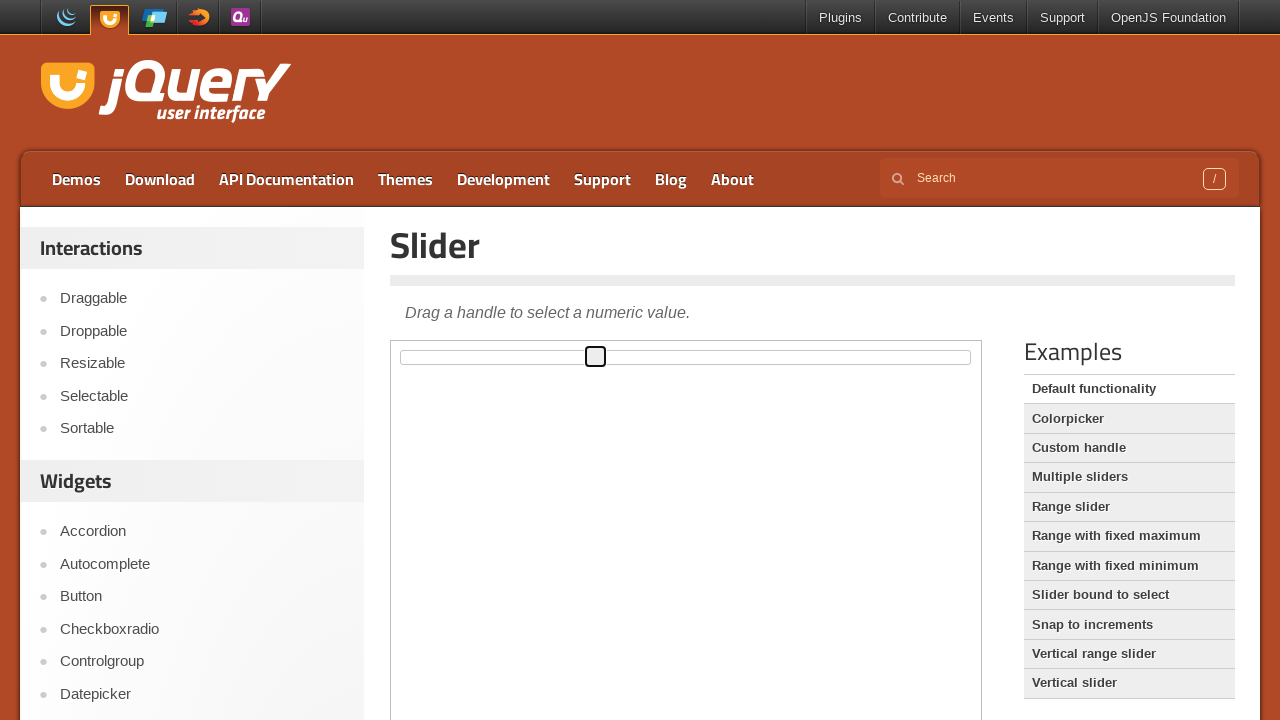

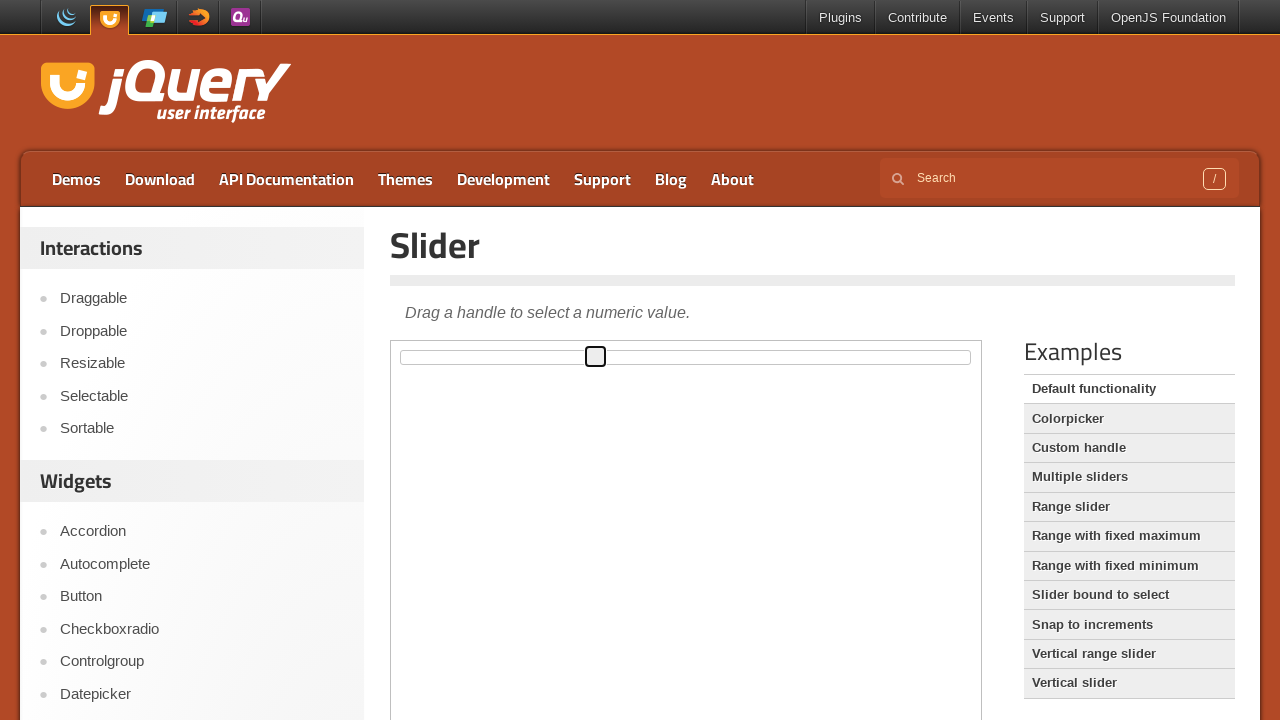